Fills out a form with book names and family member names using advanced XPath selectors to locate form fields

Starting URL: https://syntaxprojects.com/advanceXpath-homework.php

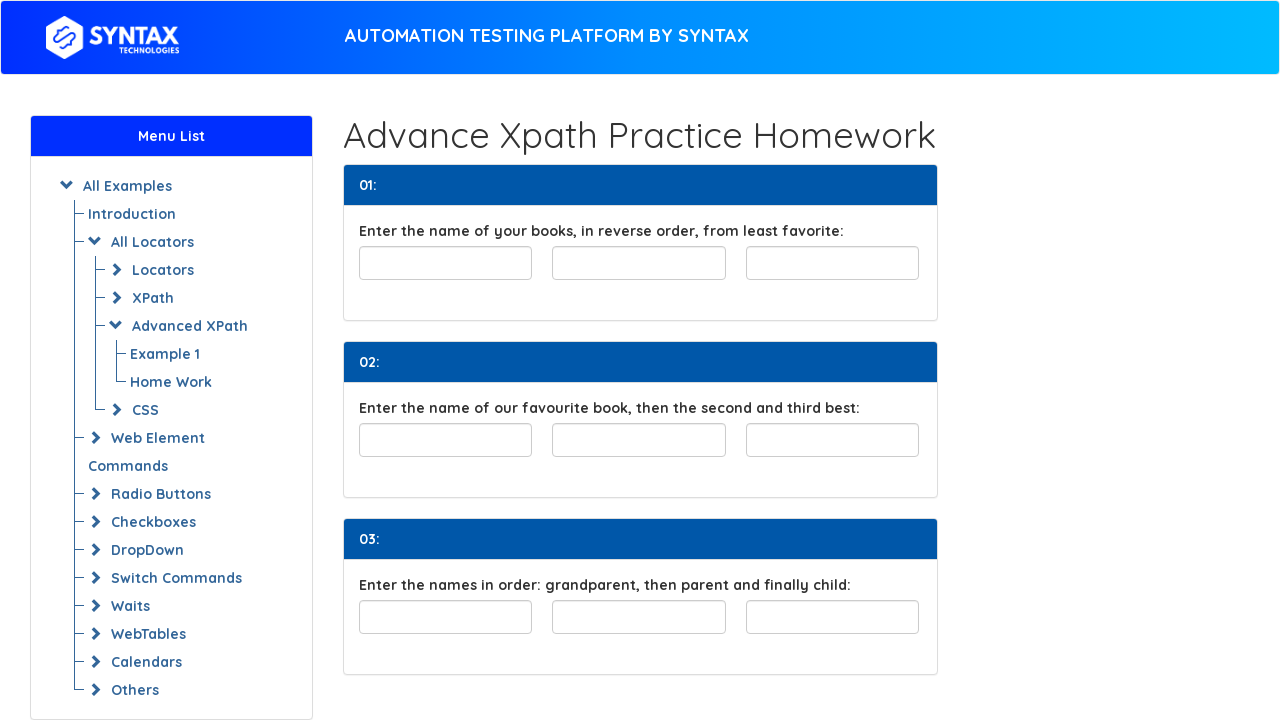

Filled least favorite book field with 'Harry Potter' on input#least-favorite
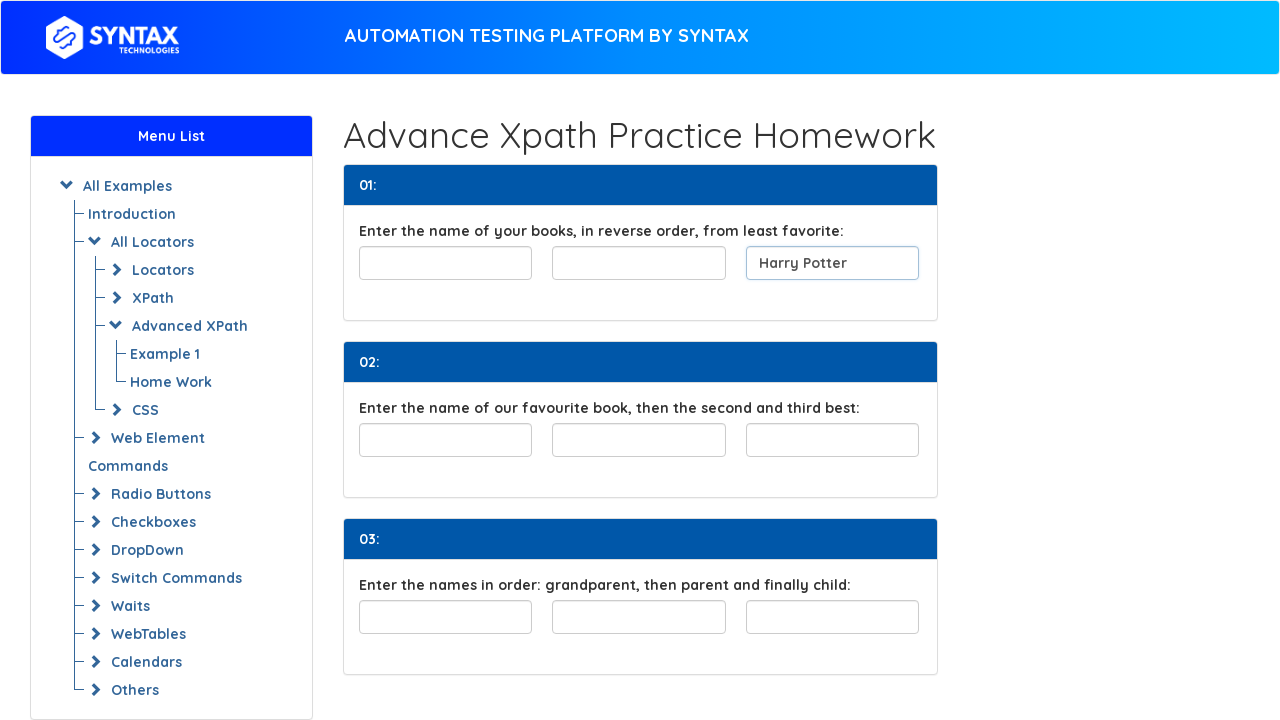

Filled second book field with 'Lord of the Rings' using preceding-sibling XPath on //input[@id='least-favorite']/preceding-sibling::input[1]
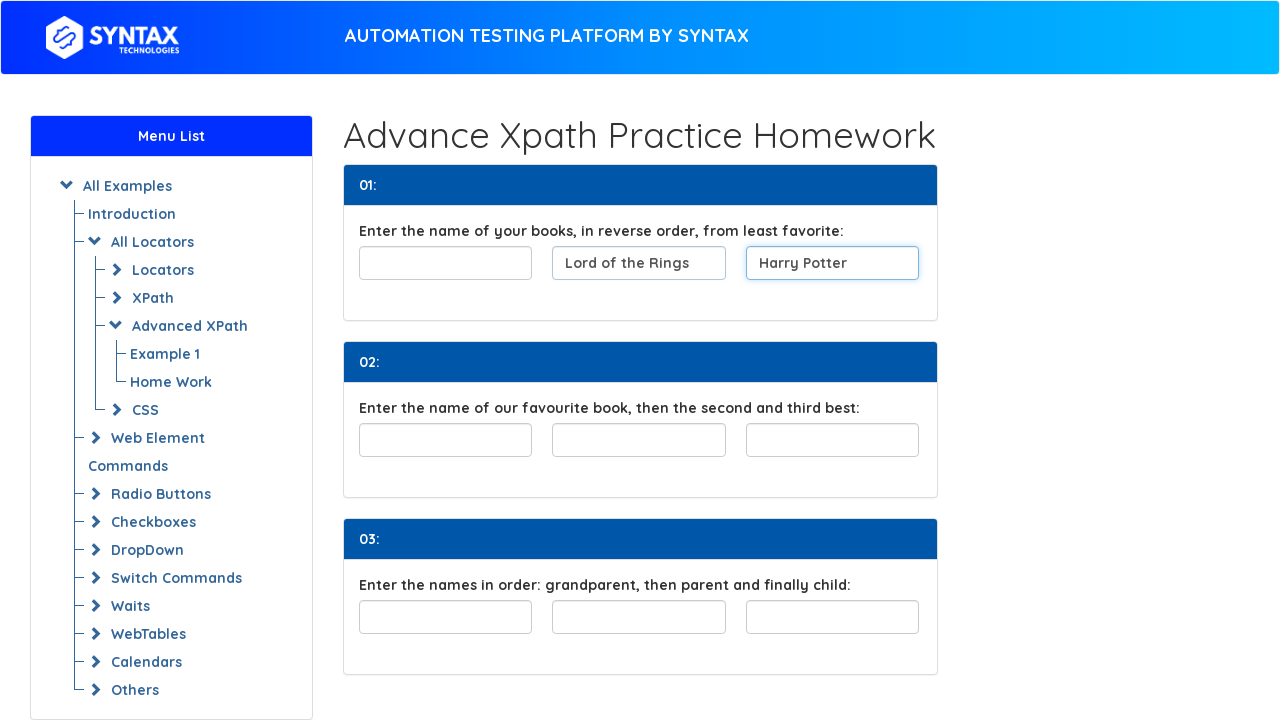

Filled first book field with 'Ponniyin Selvan' using preceding-sibling XPath on //input[@id='least-favorite']/preceding-sibling::input[2]
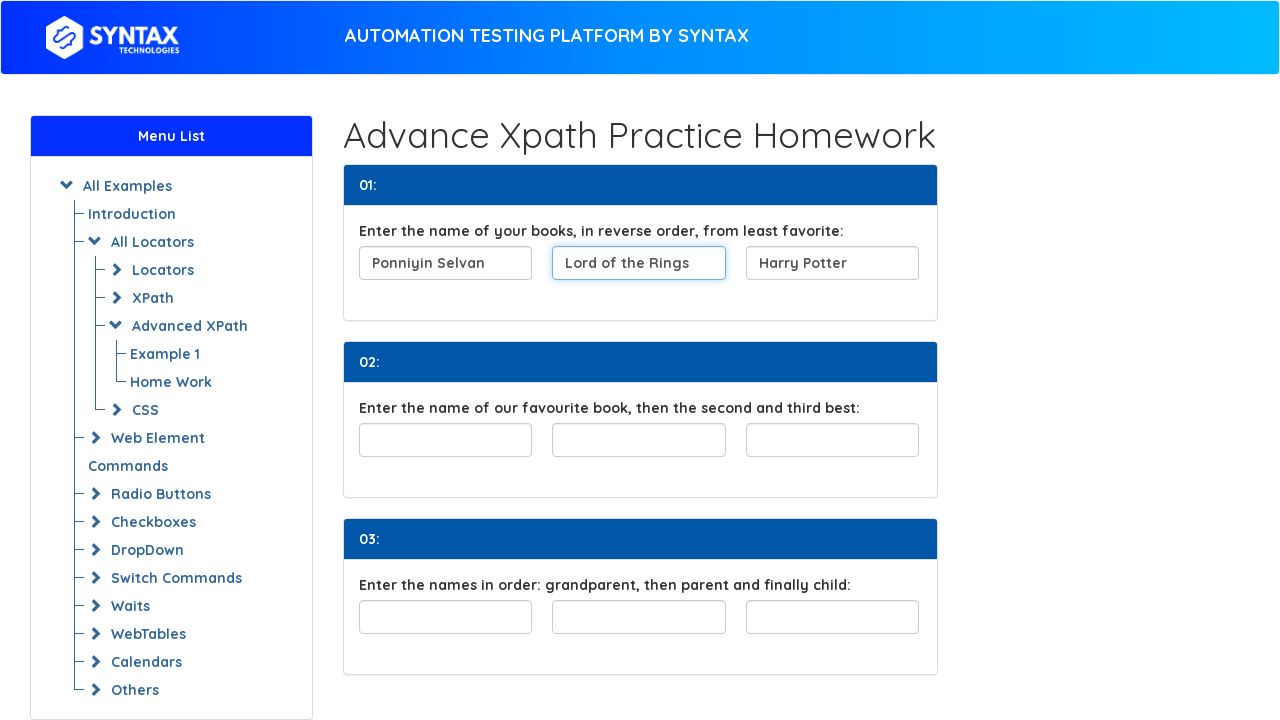

Filled favorite book 1 with 'Wings of Fire: An Autobiography' on input#favouriteBook
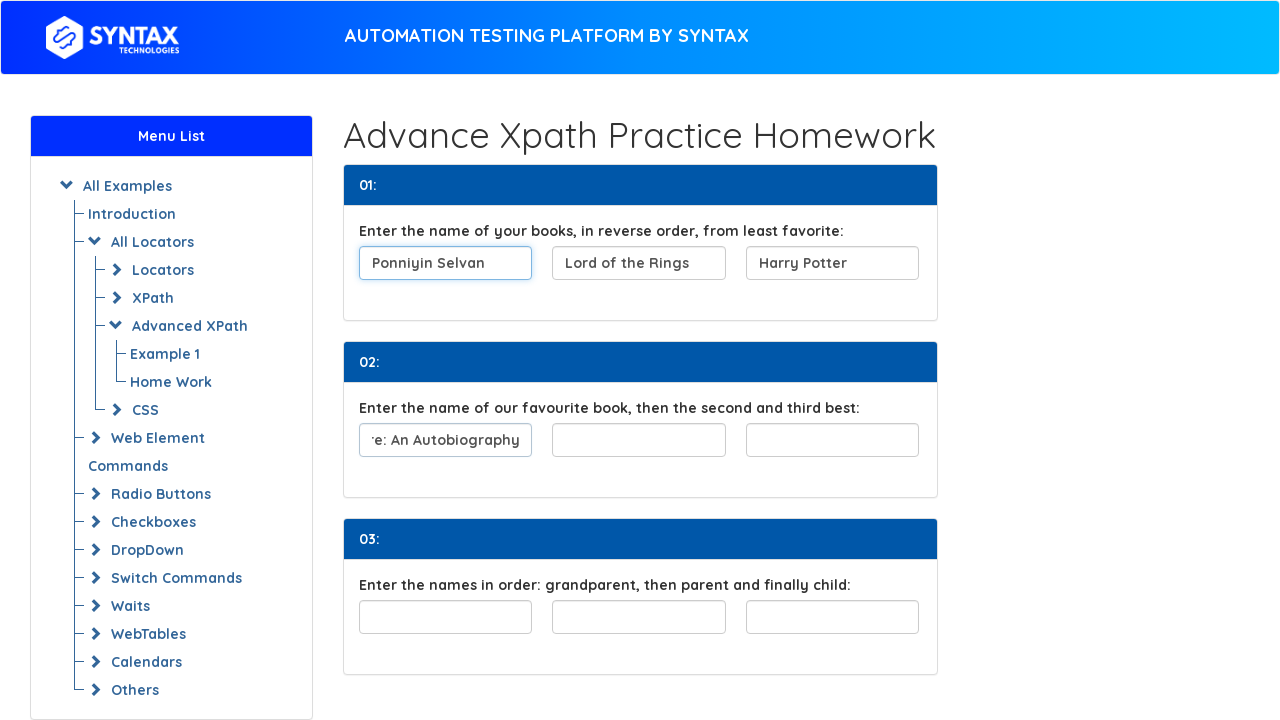

Filled favorite book 2 with 'Ponniyin Selvan' using following-sibling XPath on //input[@id='favouriteBook']/following-sibling::input[1]
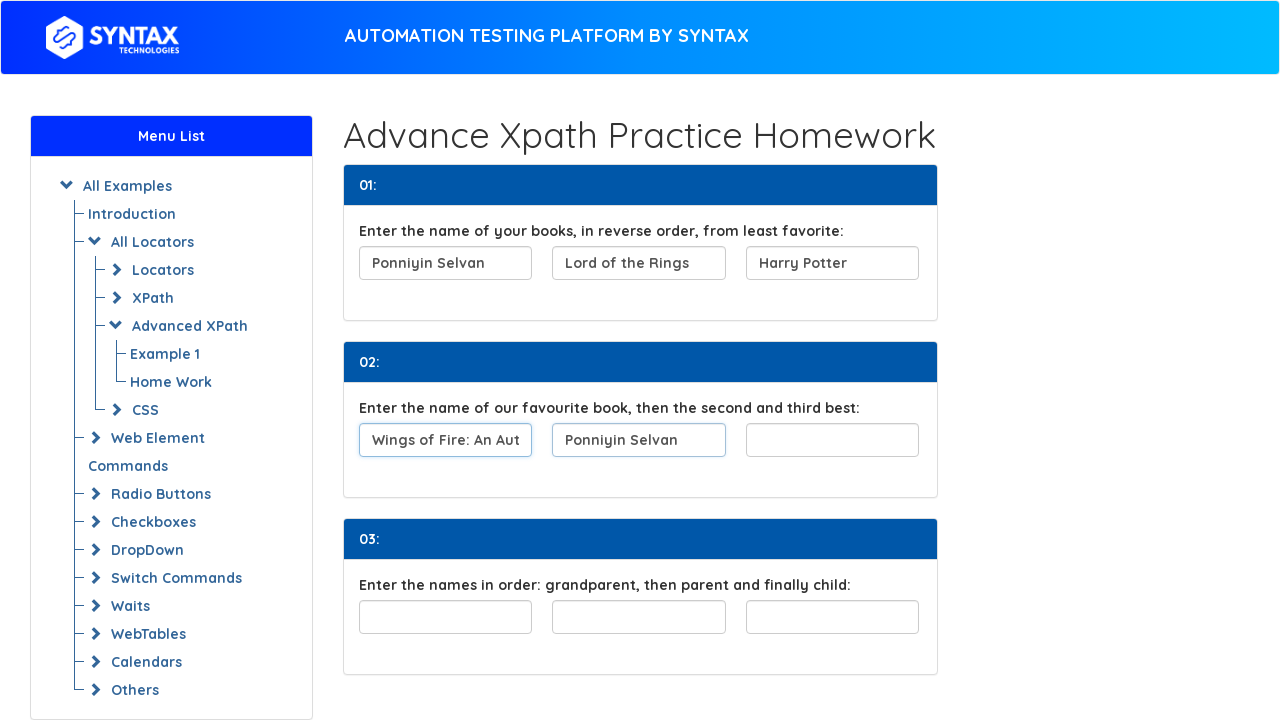

Filled favorite book 3 with 'Harry Potter' using following-sibling XPath on //input[@id='favouriteBook']/following-sibling::input[2]
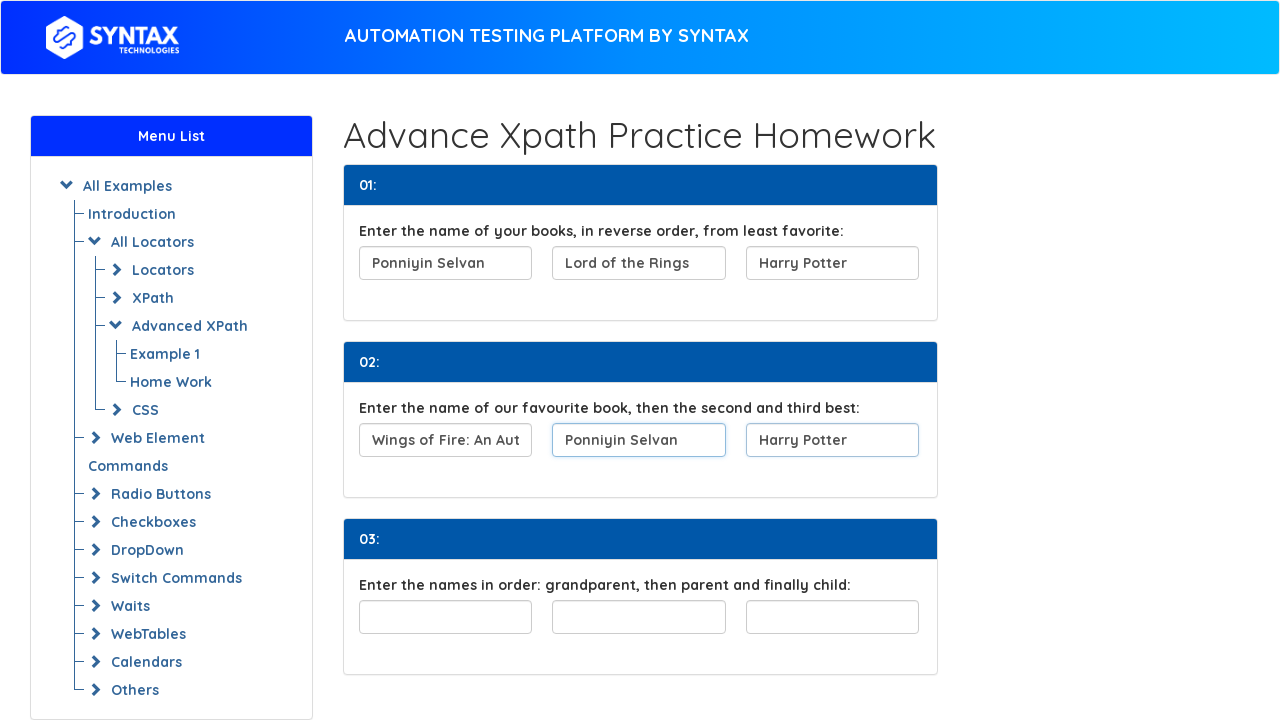

Filled grandparent name field with 'Jackie' using child XPath on //div[@id='familyTree']/child::input[1]
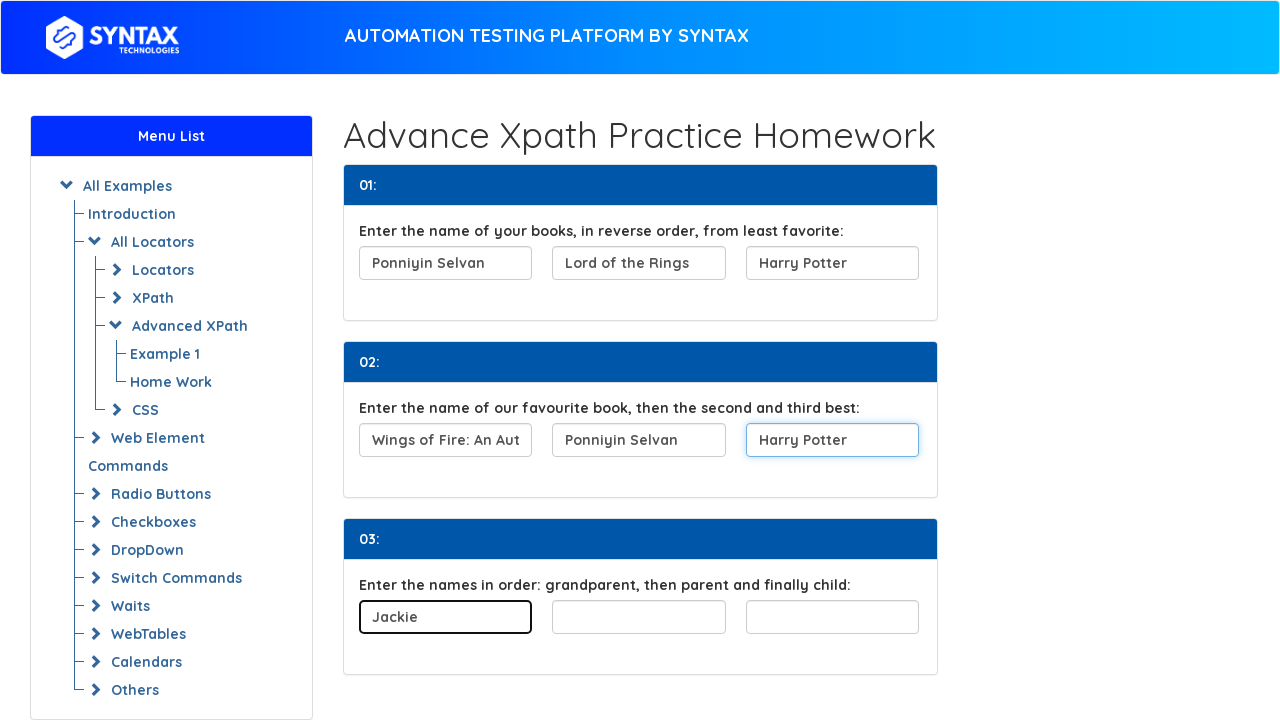

Filled parent name field with 'Diana' using child XPath on //div[@id='familyTree']/child::input[2]
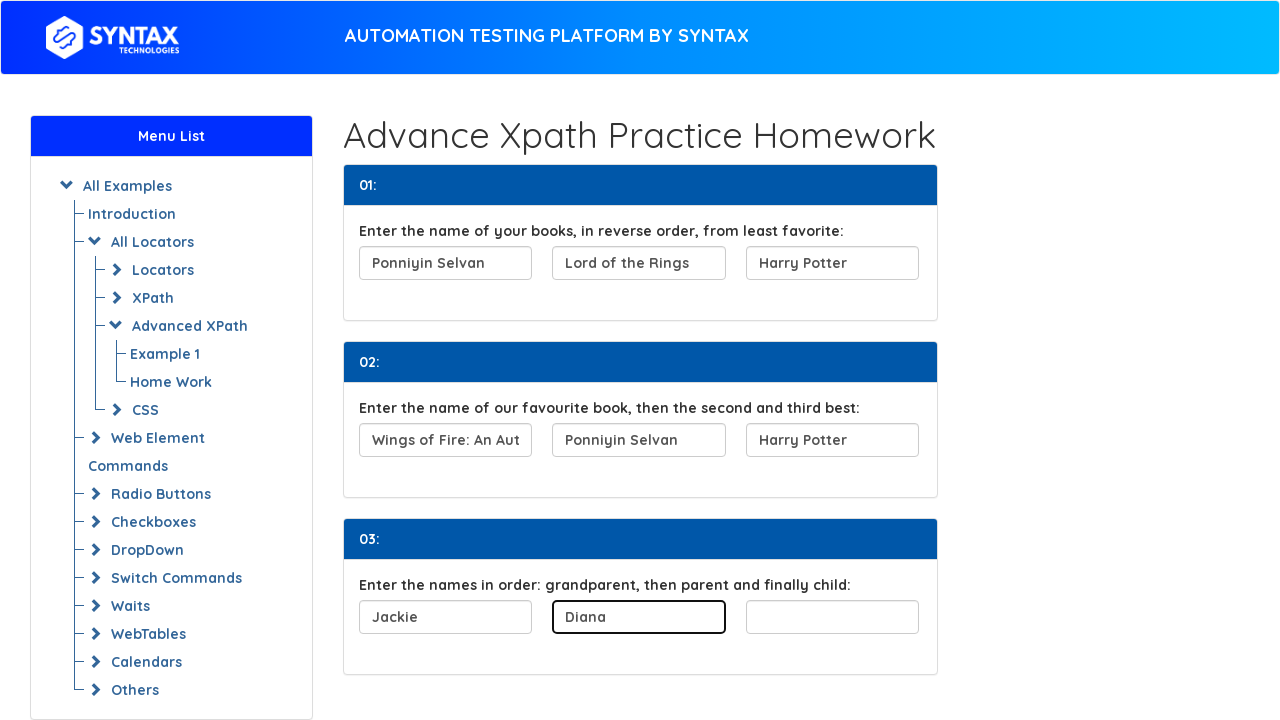

Filled child name field with 'Zoey' using child XPath on //div[@id='familyTree']/child::input[3]
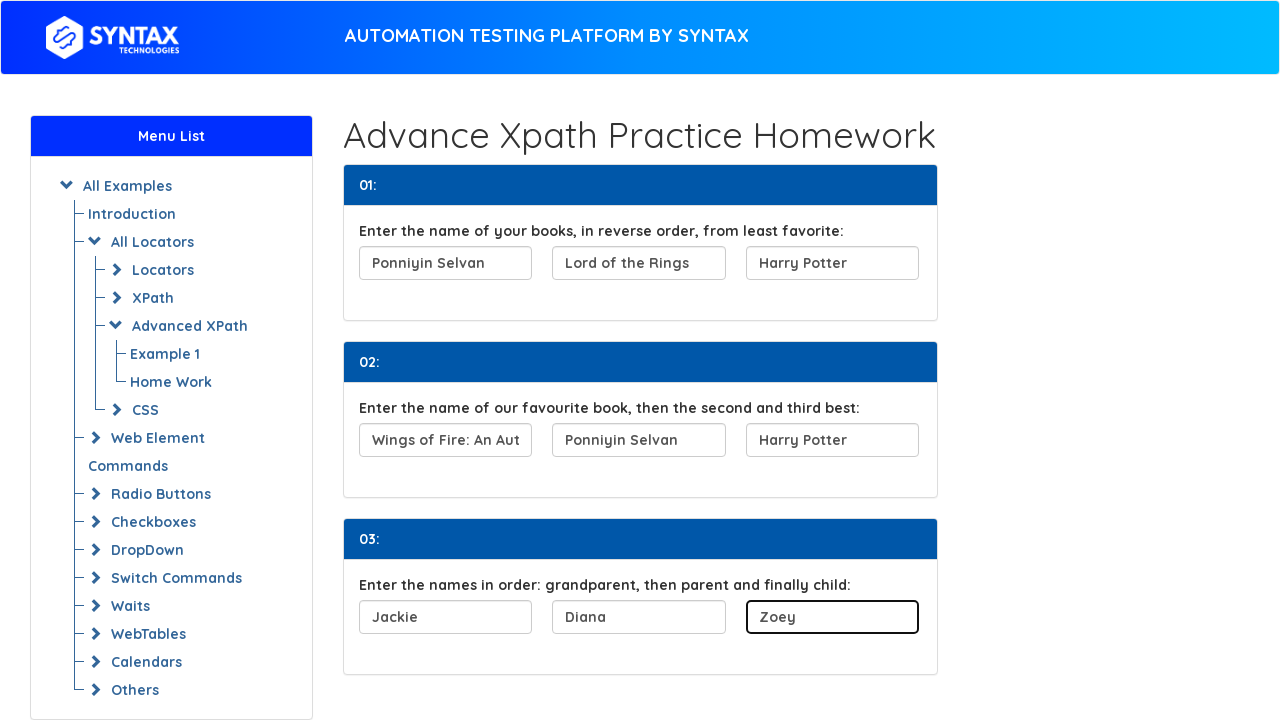

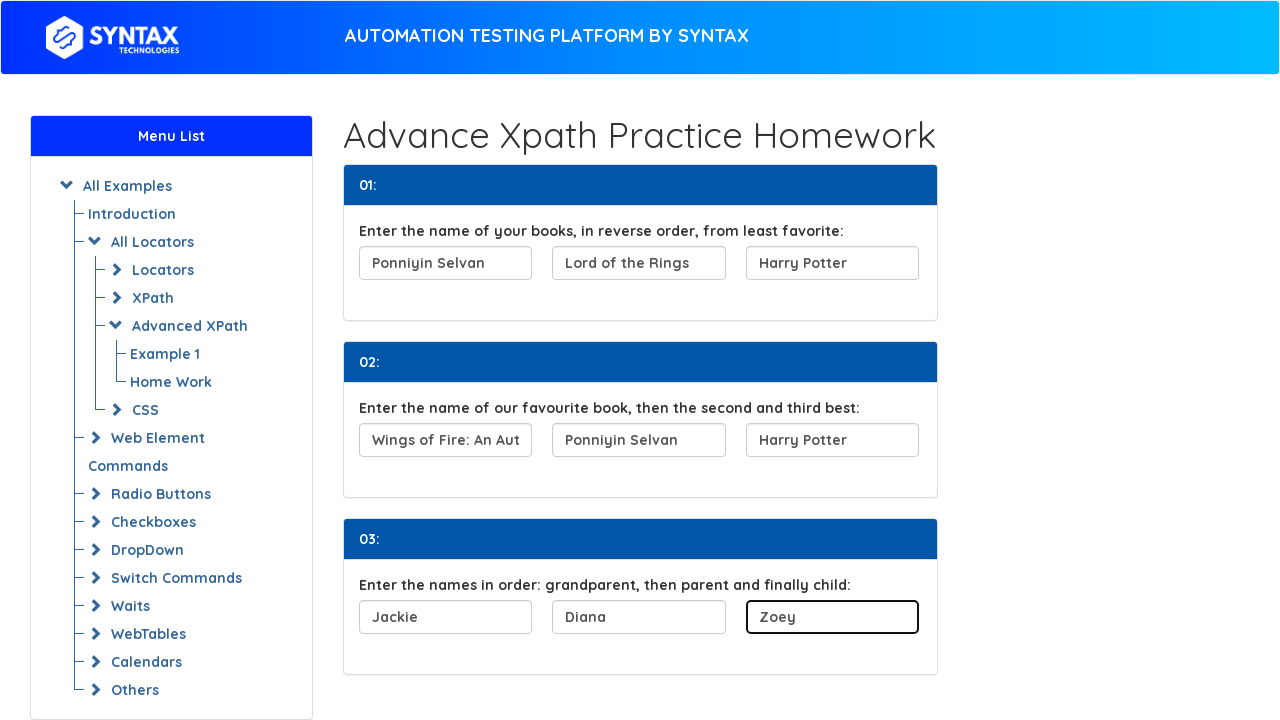